Tests various UI elements on a practice automation page including radio buttons, autocomplete text box, dropdown selection, and alert handling

Starting URL: https://rahulshettyacademy.com/AutomationPractice/

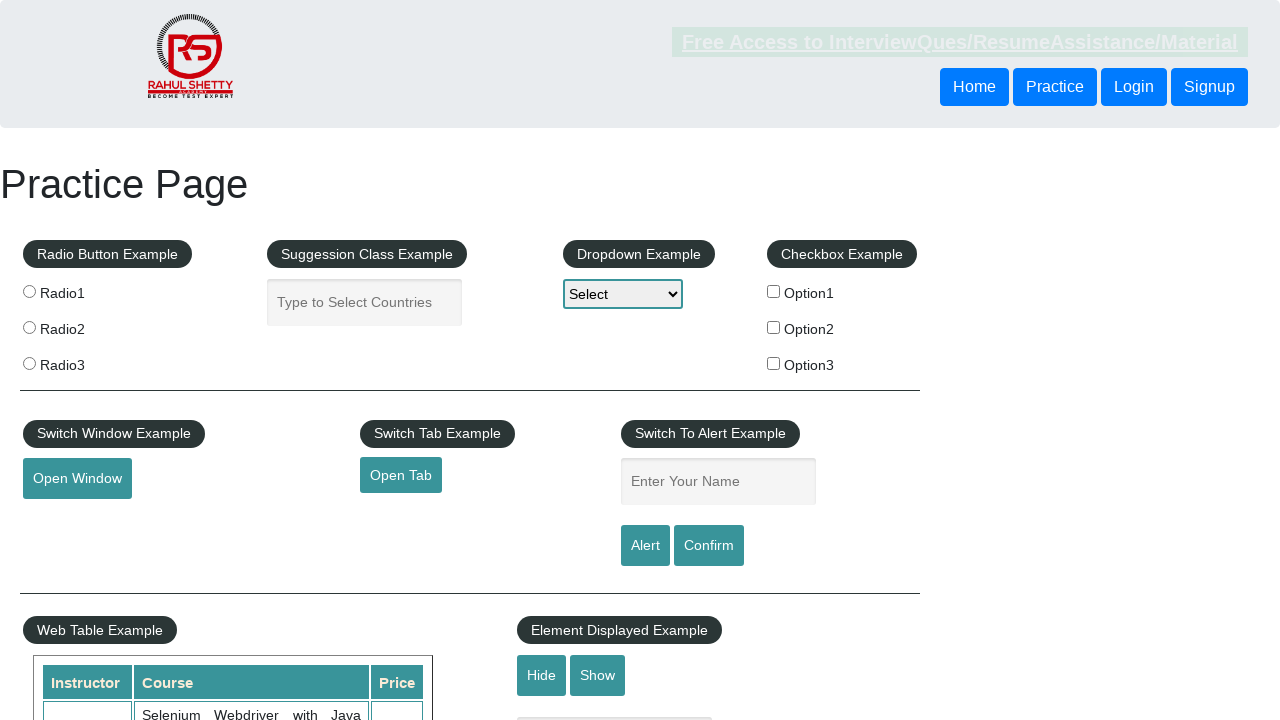

Clicked radio button (radio2) at (29, 327) on input[value='radio2']
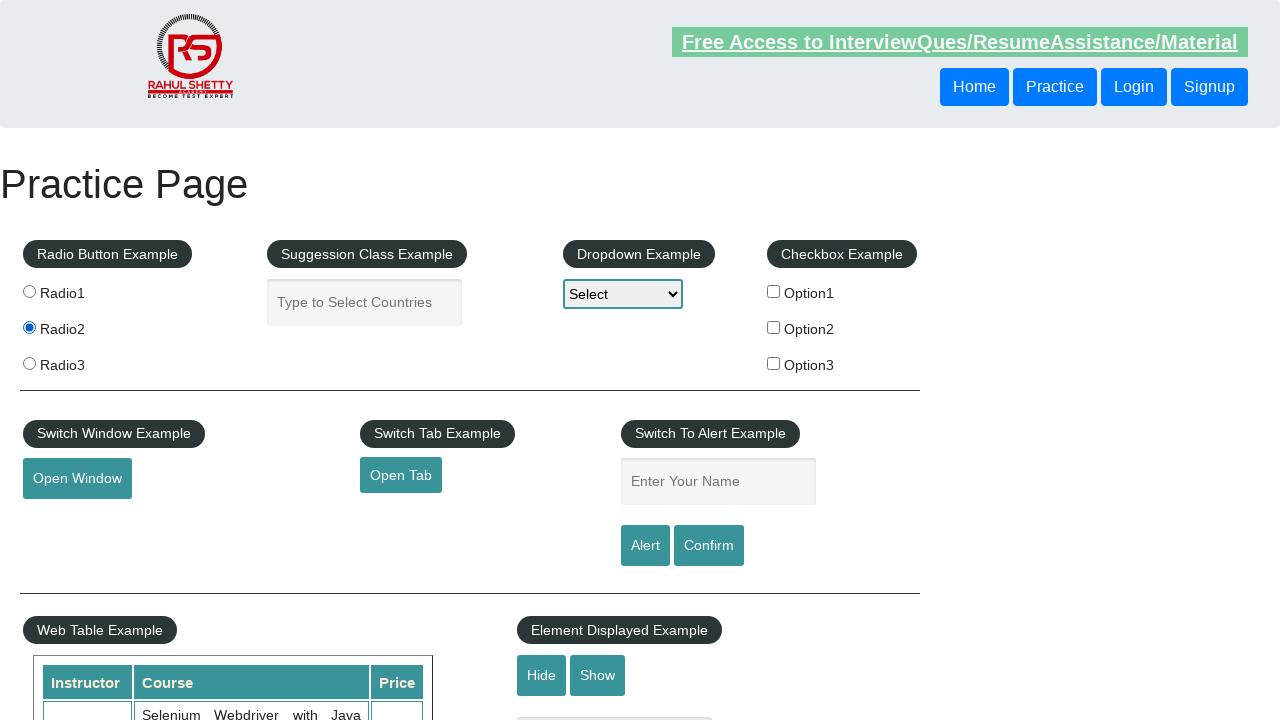

Filled autocomplete textbox with 'ind' on #autocomplete
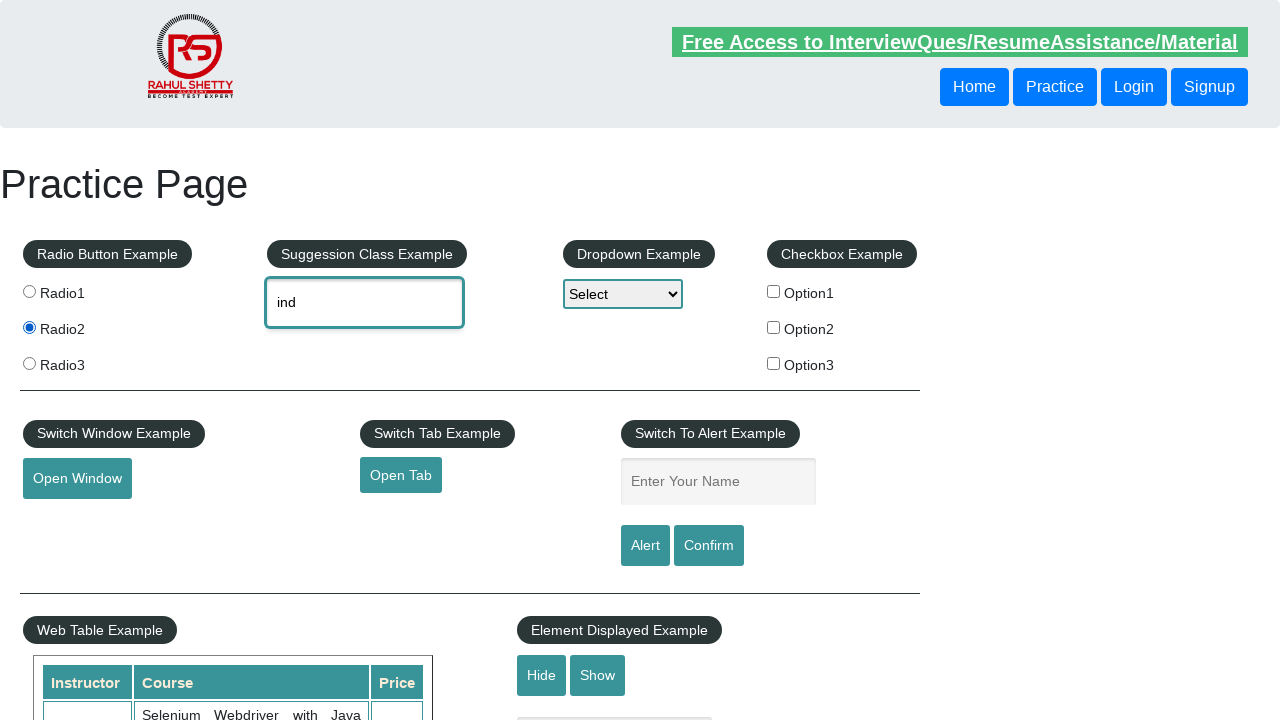

Autocomplete suggestions appeared
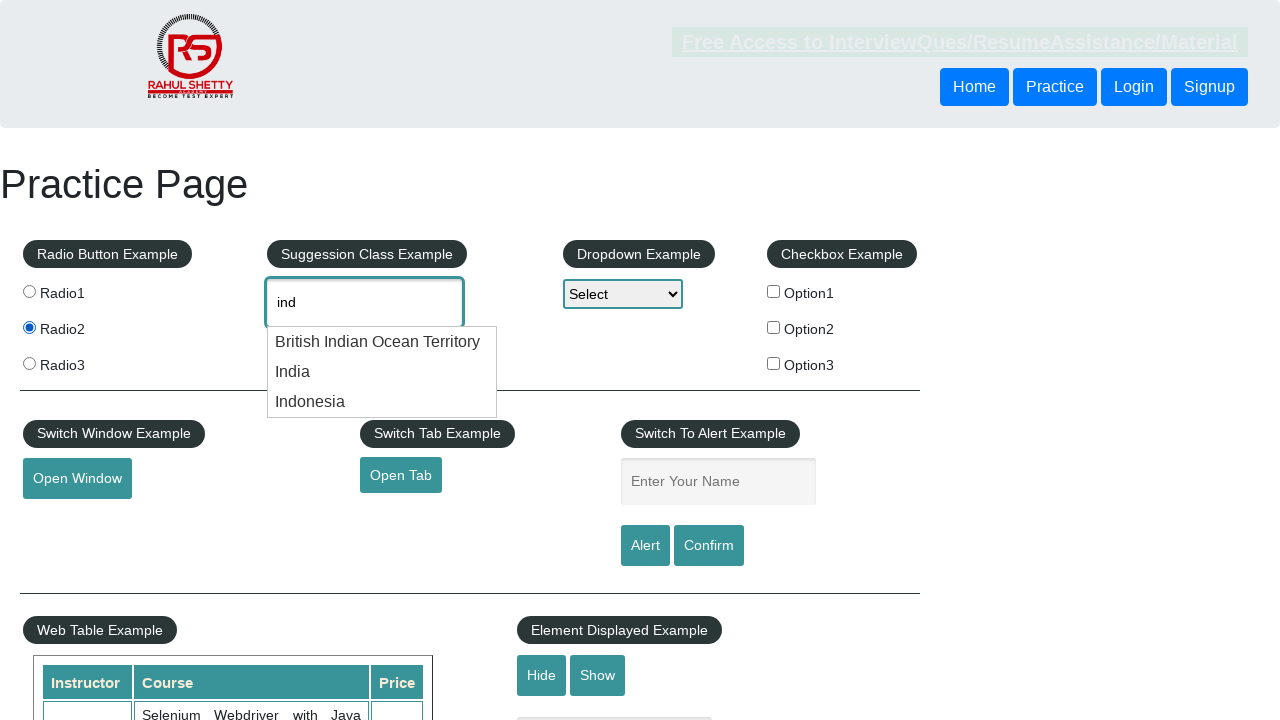

Clicked first autocomplete suggestion at (382, 342) on li.ui-menu-item:first-child
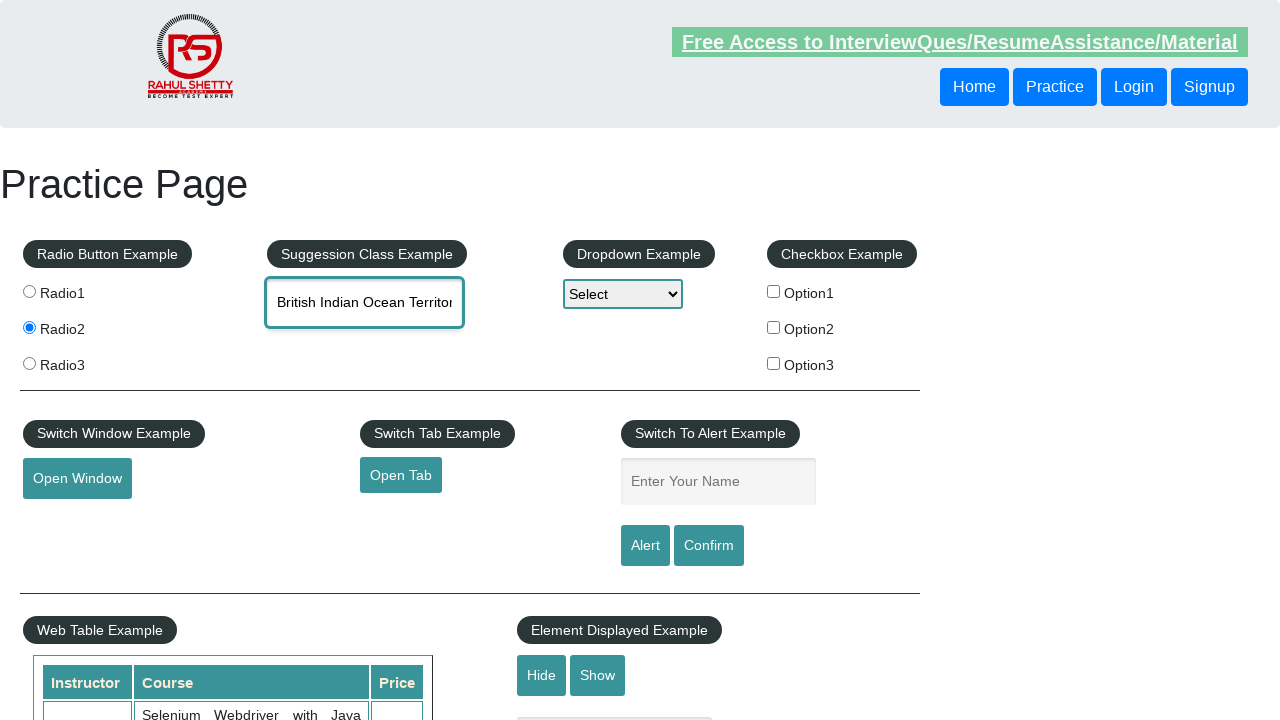

Selected Option1 from dropdown on #dropdown-class-example
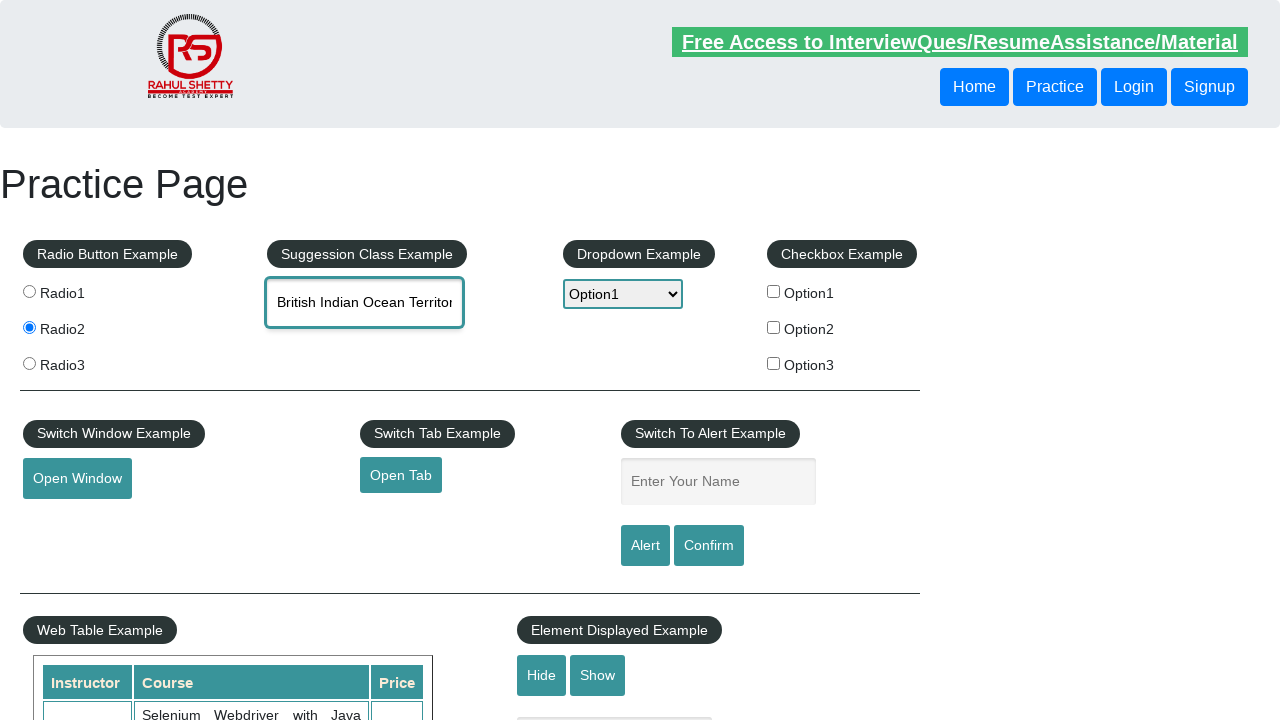

Filled name field with 'testuser_marco' on #name
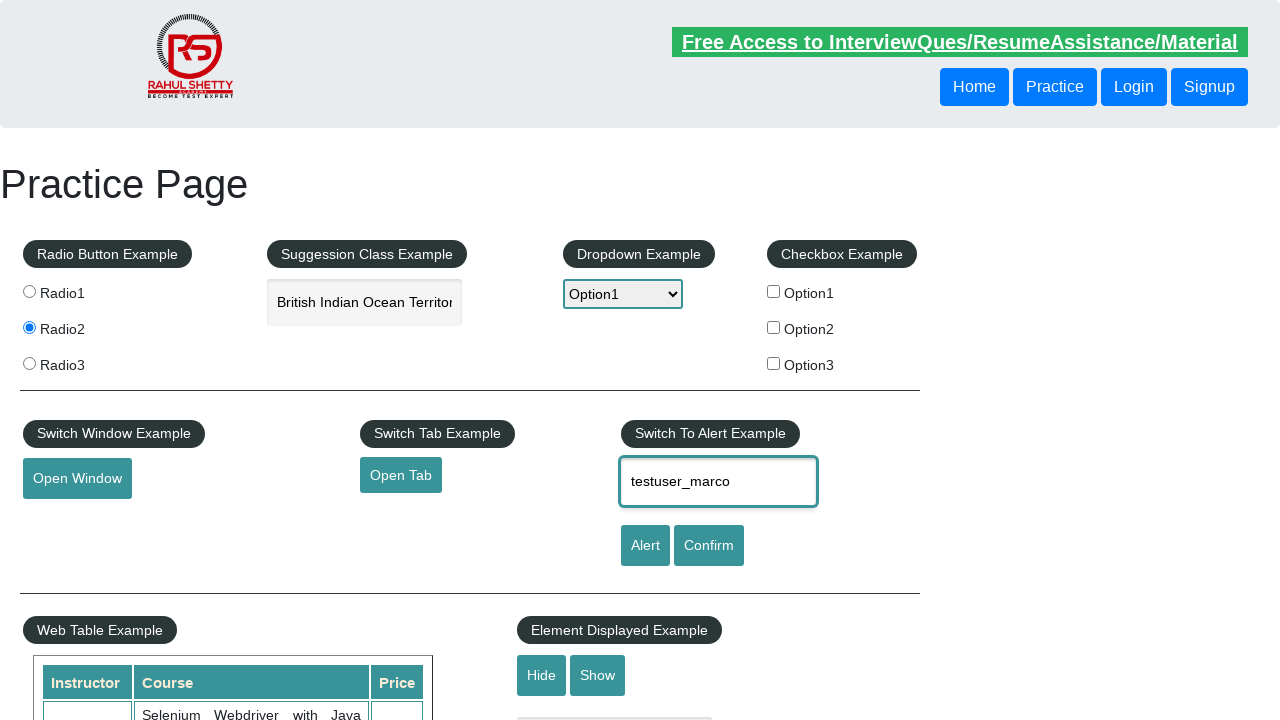

Clicked alert button at (645, 546) on #alertbtn
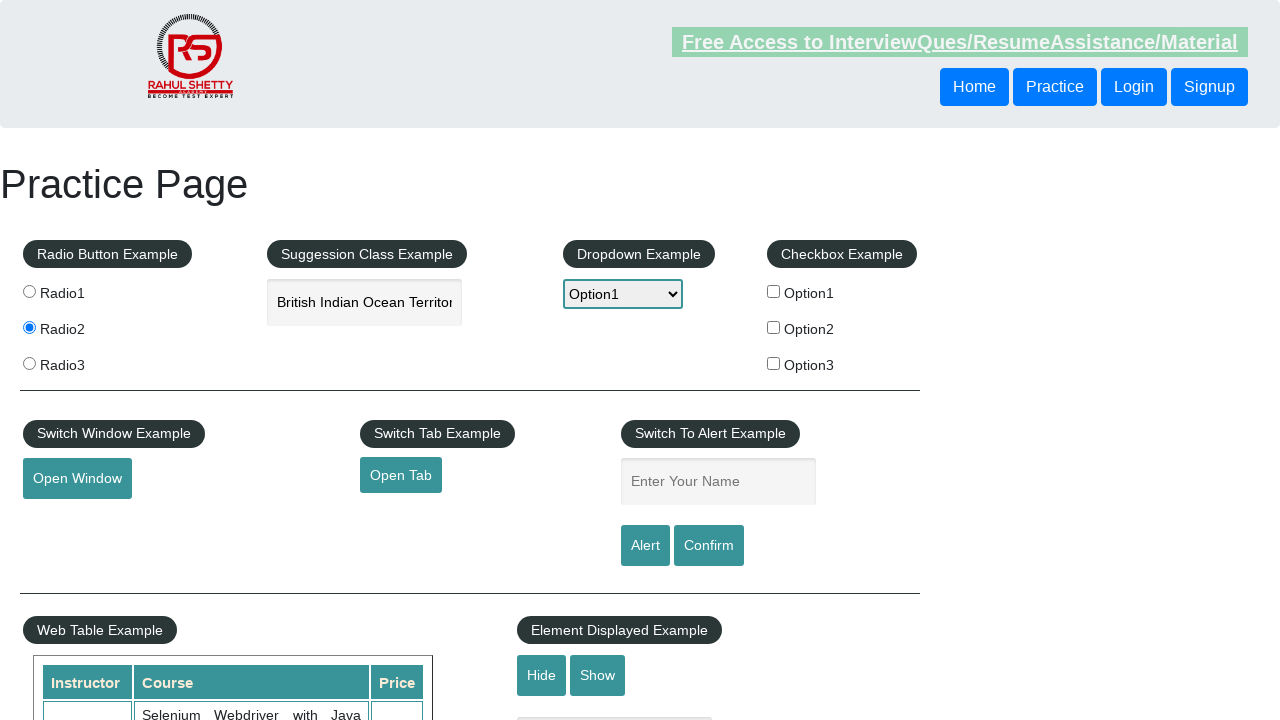

Set up dialog handler to accept alerts
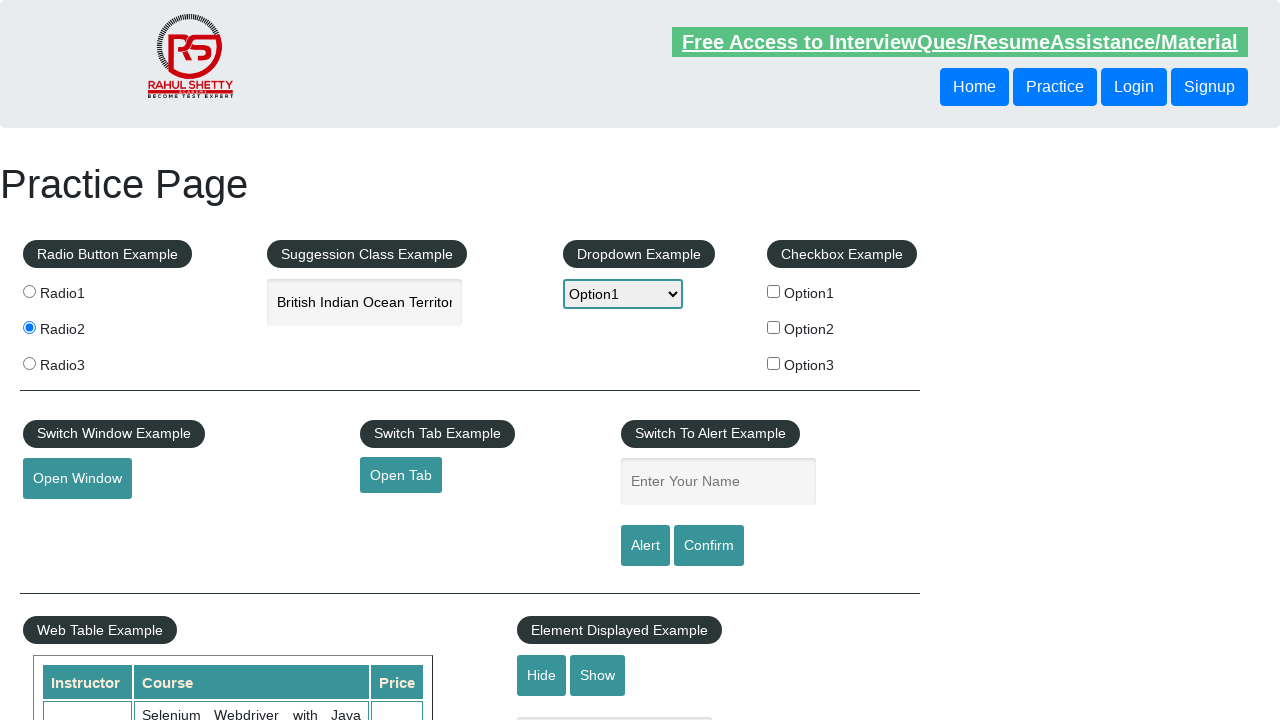

Waited 1000ms for alert to be processed
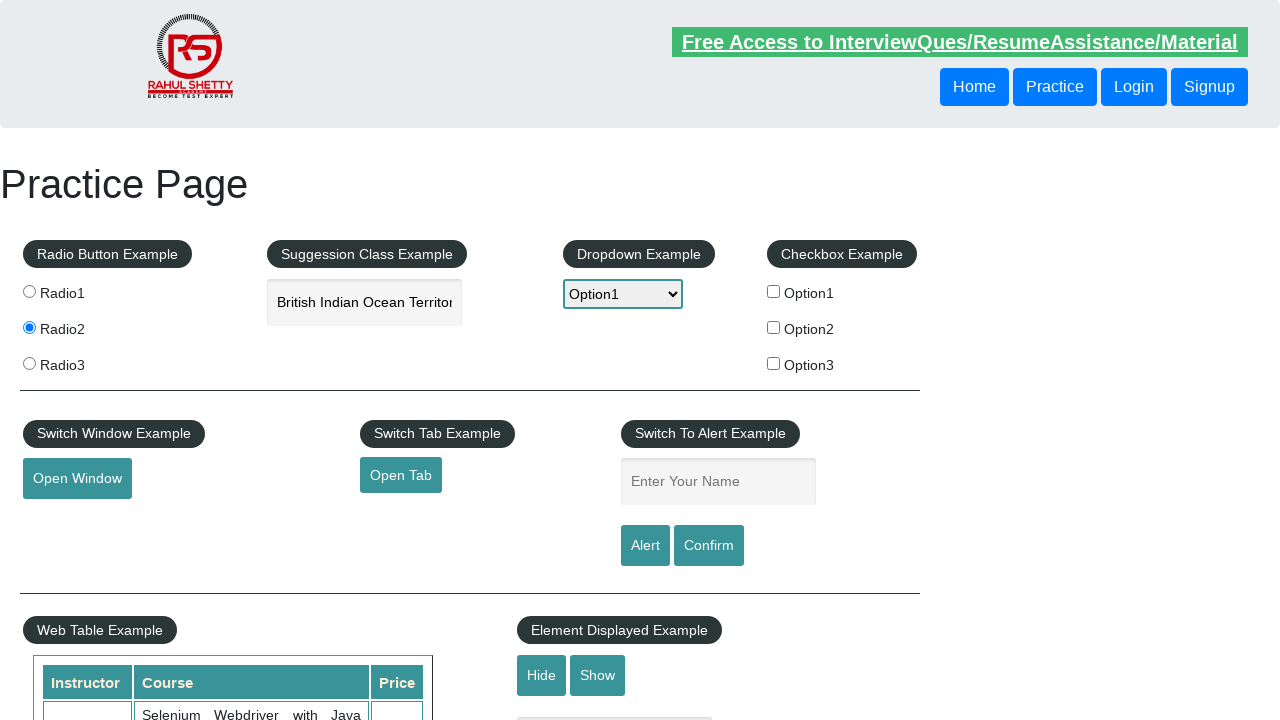

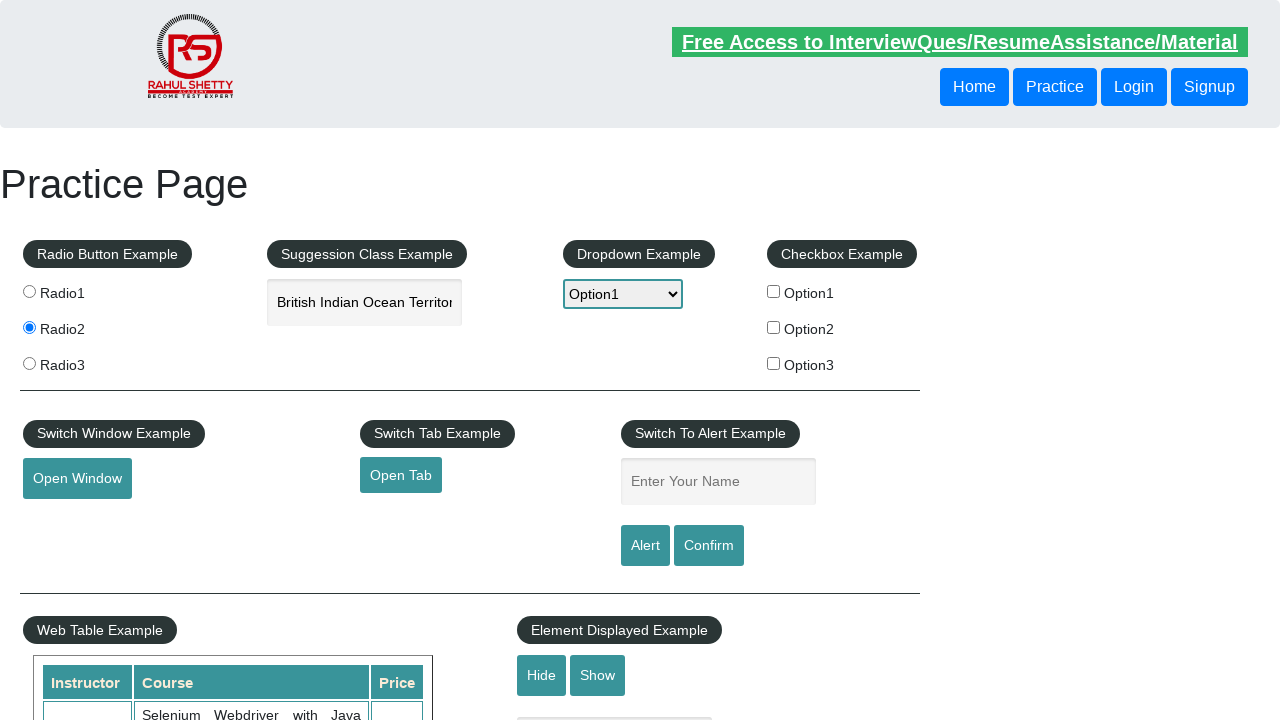